Tests navigating to Women's Backpacks category through menu navigation

Starting URL: https://uk.coach.com/

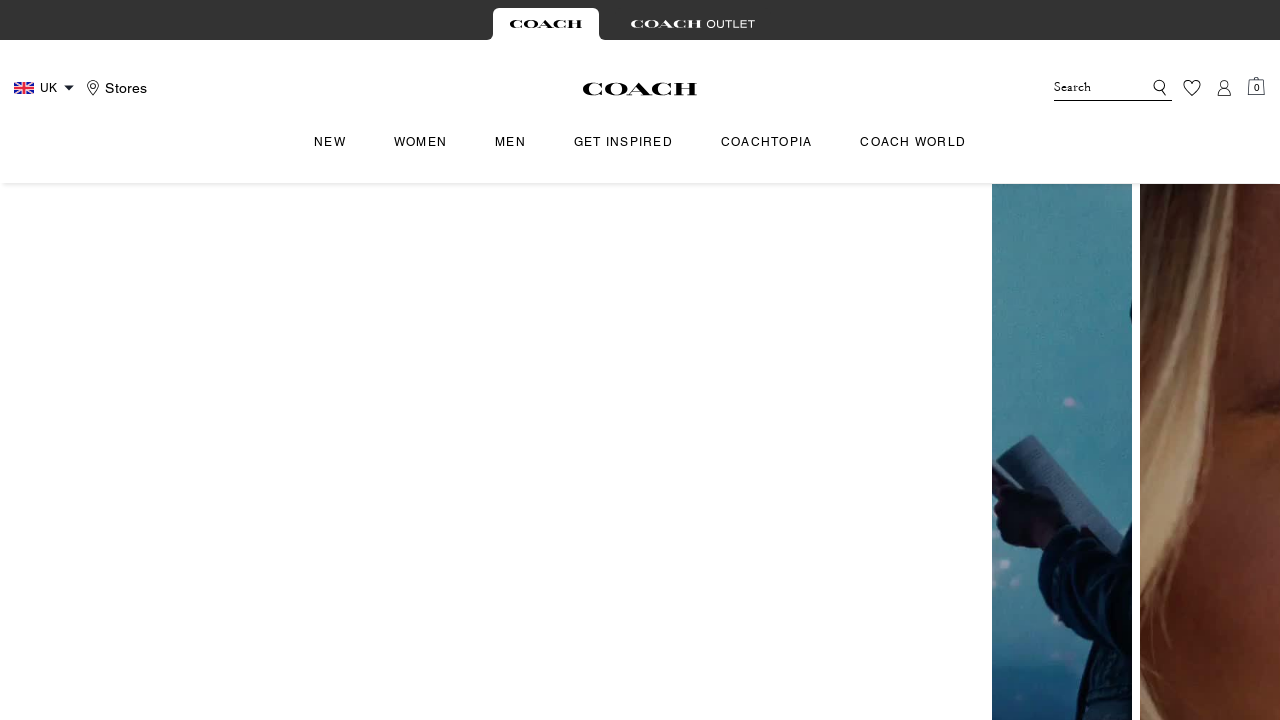

Clicked on Women category in menu at (420, 143) on p:has-text('Women')
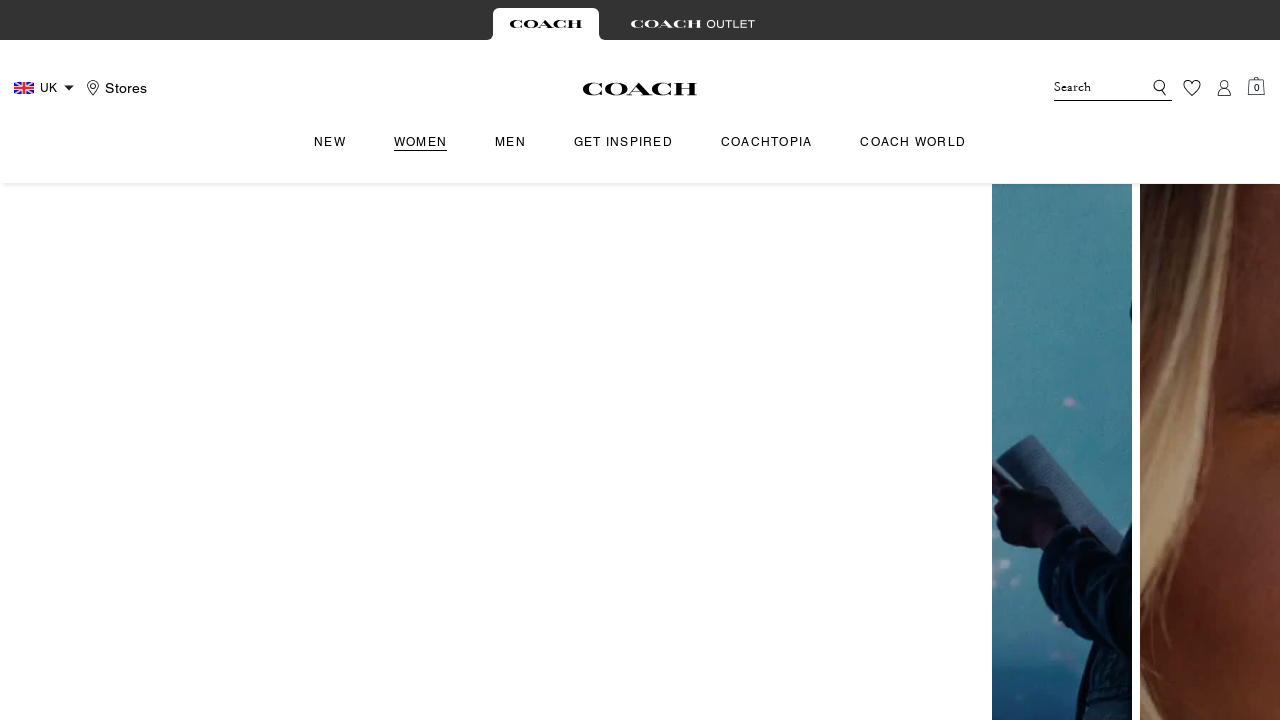

Waited 2 seconds for page to load
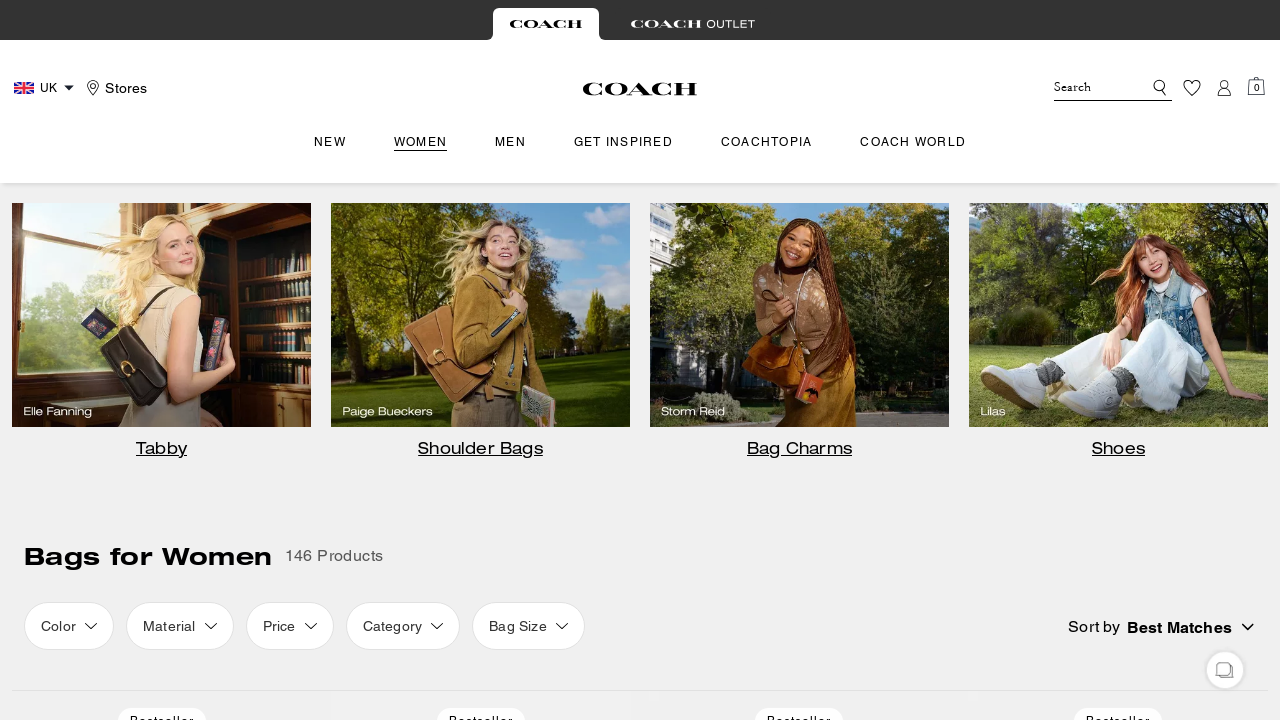

Clicked on Backpacks subcategory at (640, 360) on div:has-text('Backpacks')
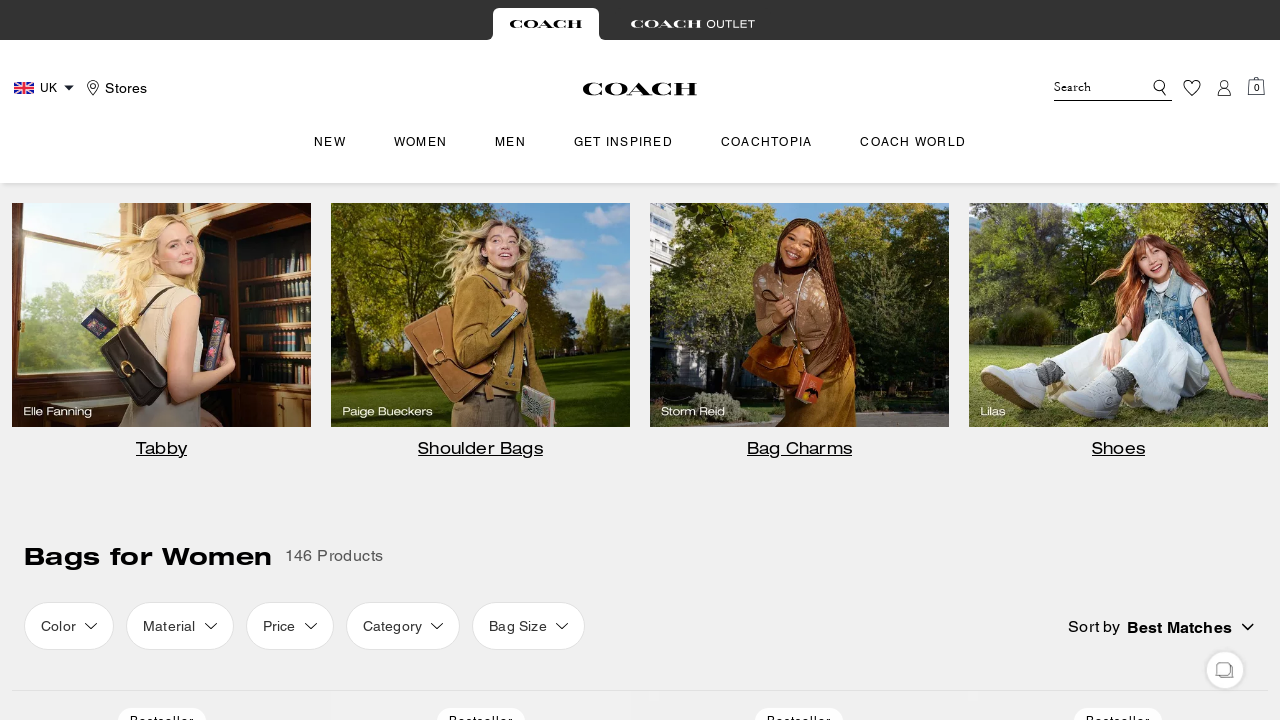

Women's Backpacks category page loaded successfully
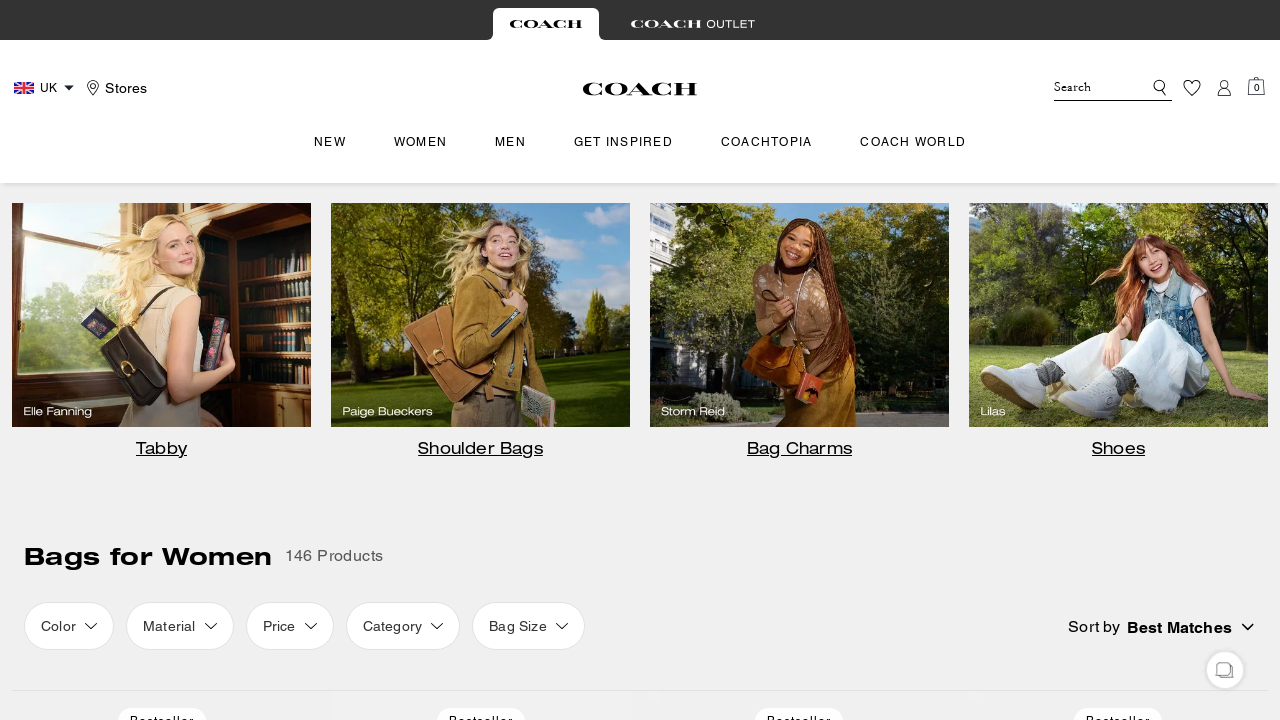

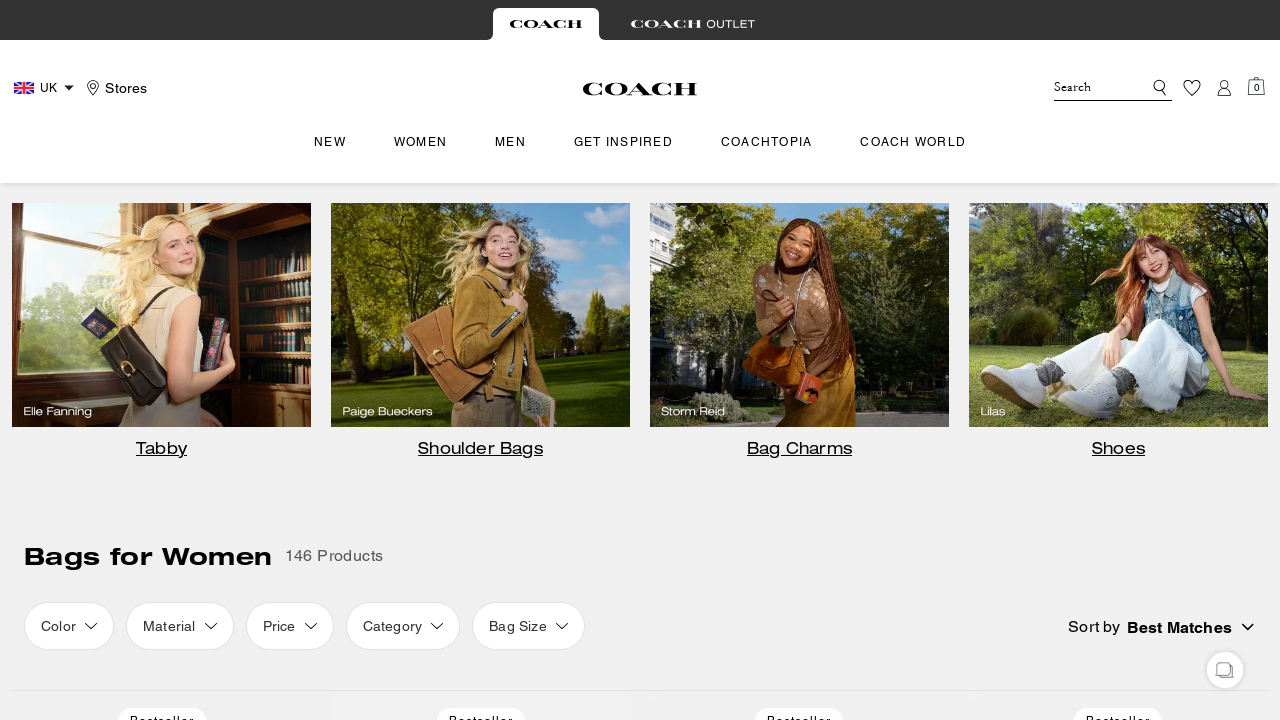